Tests dropdown selection functionality by selecting values from multiple dropdown menus including automation tool, country, and city dropdowns

Starting URL: https://www.leafground.com/select.xhtml

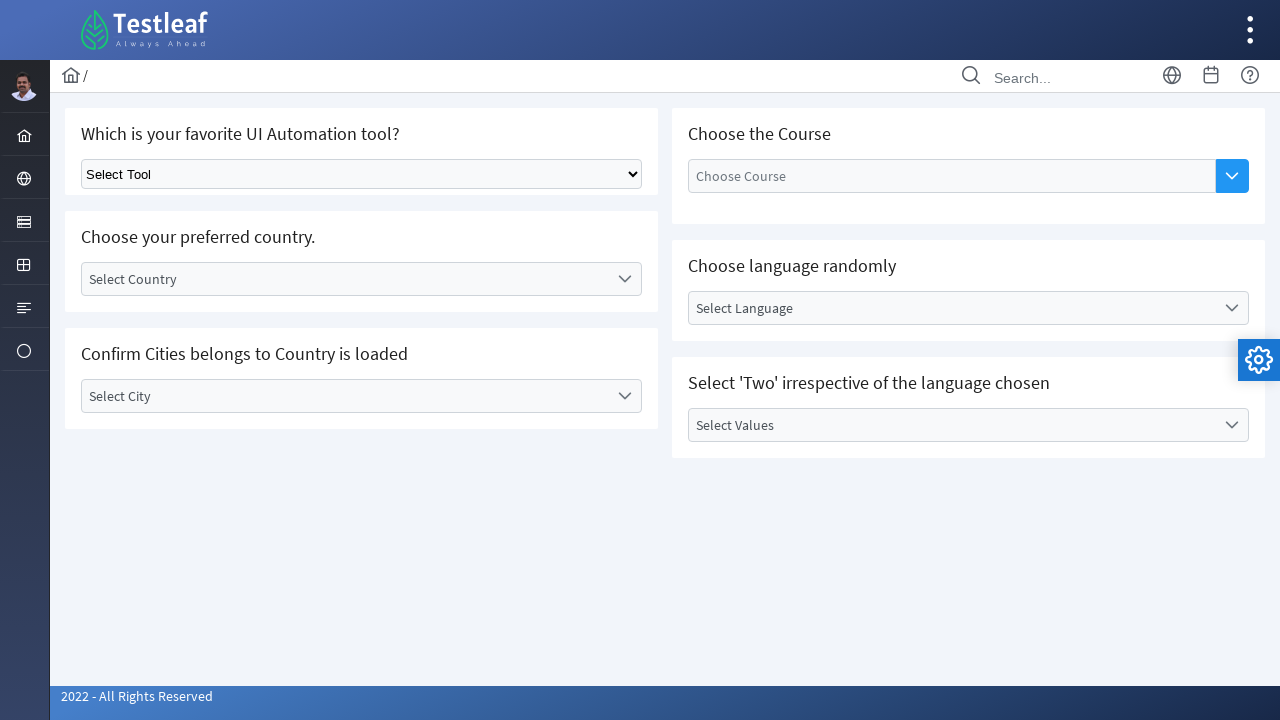

Selected second option from automation tool dropdown by index on select.ui-selectonemenu
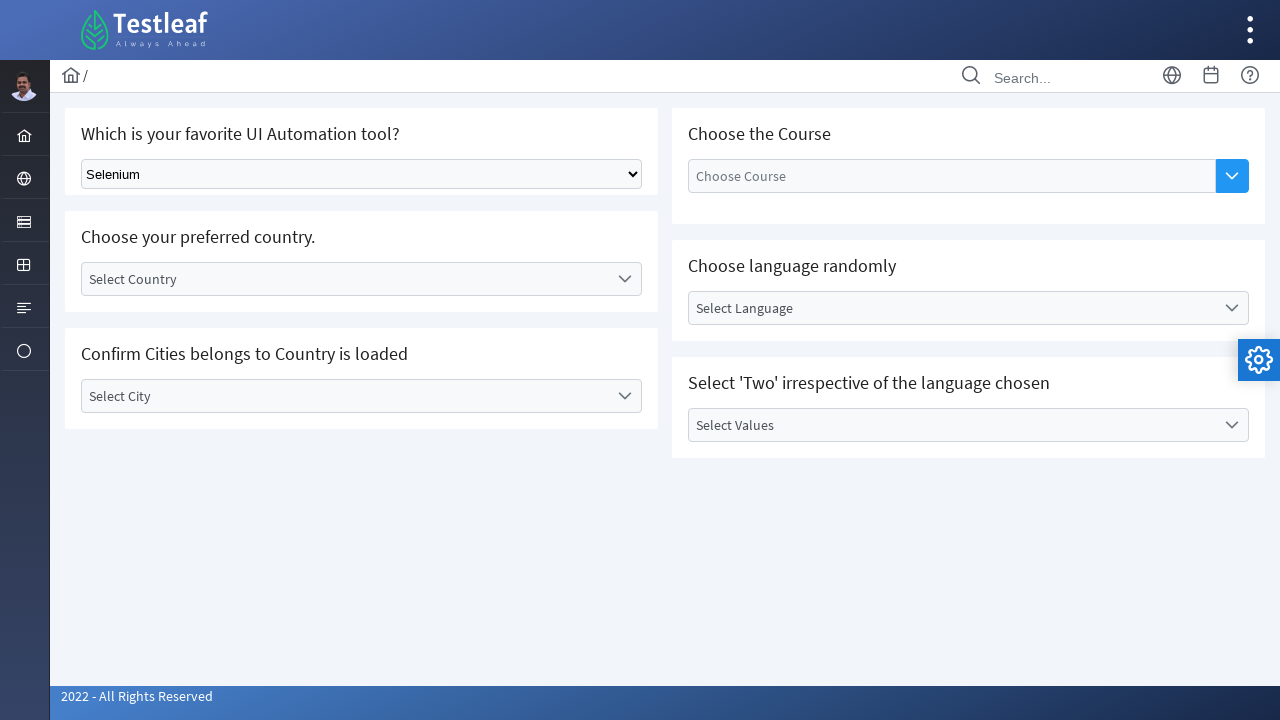

Clicked on country dropdown to open it at (362, 279) on #j_idt87\:country
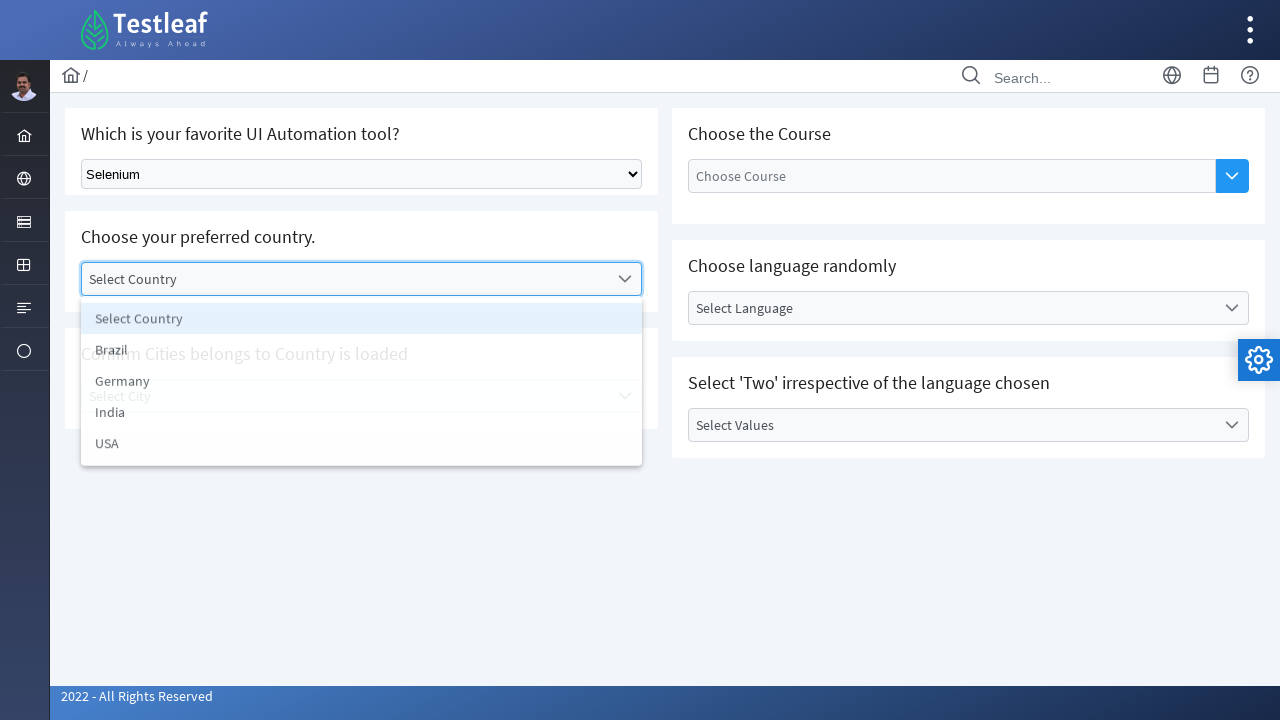

Selected India from country dropdown at (362, 415) on li[data-label='India']
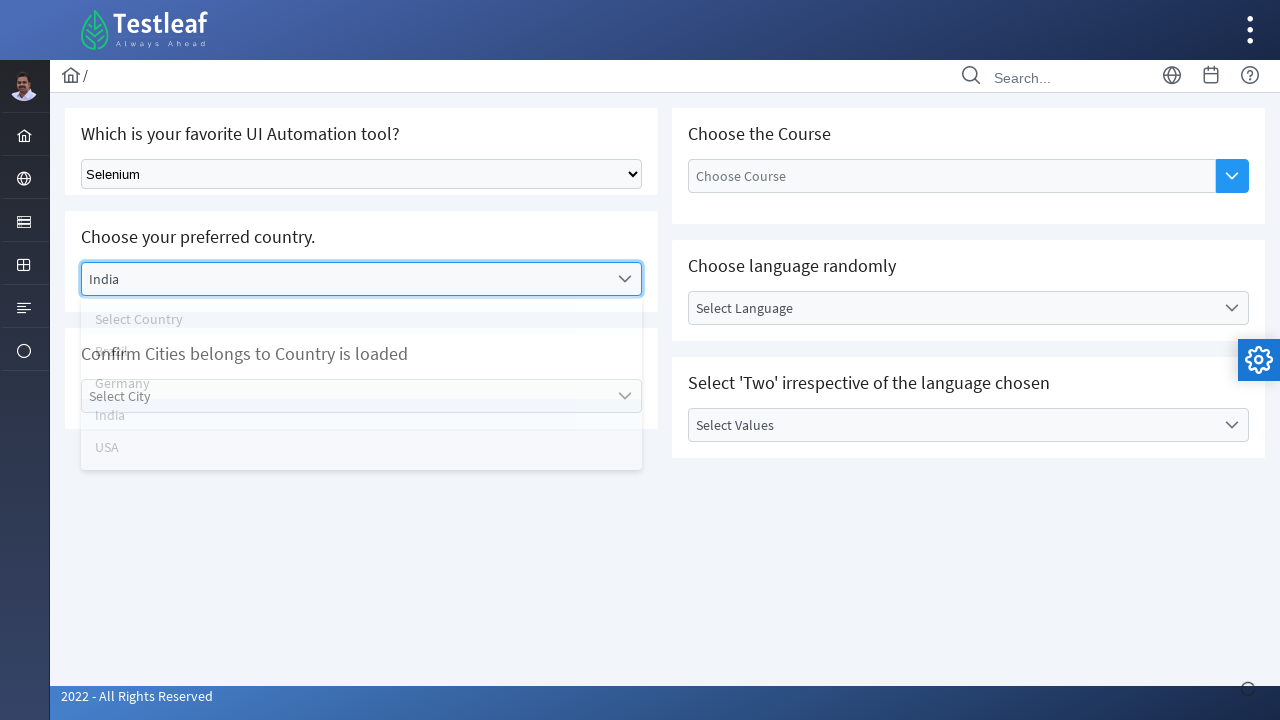

Typed 'Playwright' in automation tool field on select.ui-selectonemenu
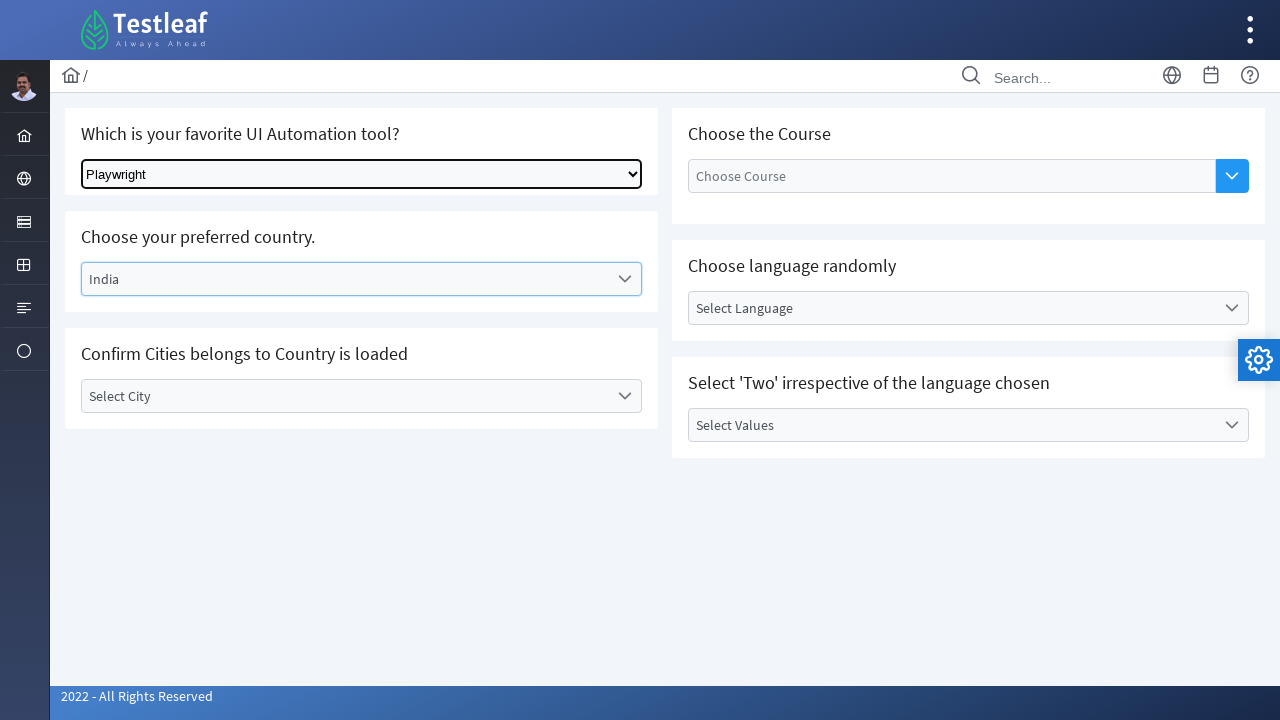

Clicked on city dropdown to open it at (362, 396) on #j_idt87\:city
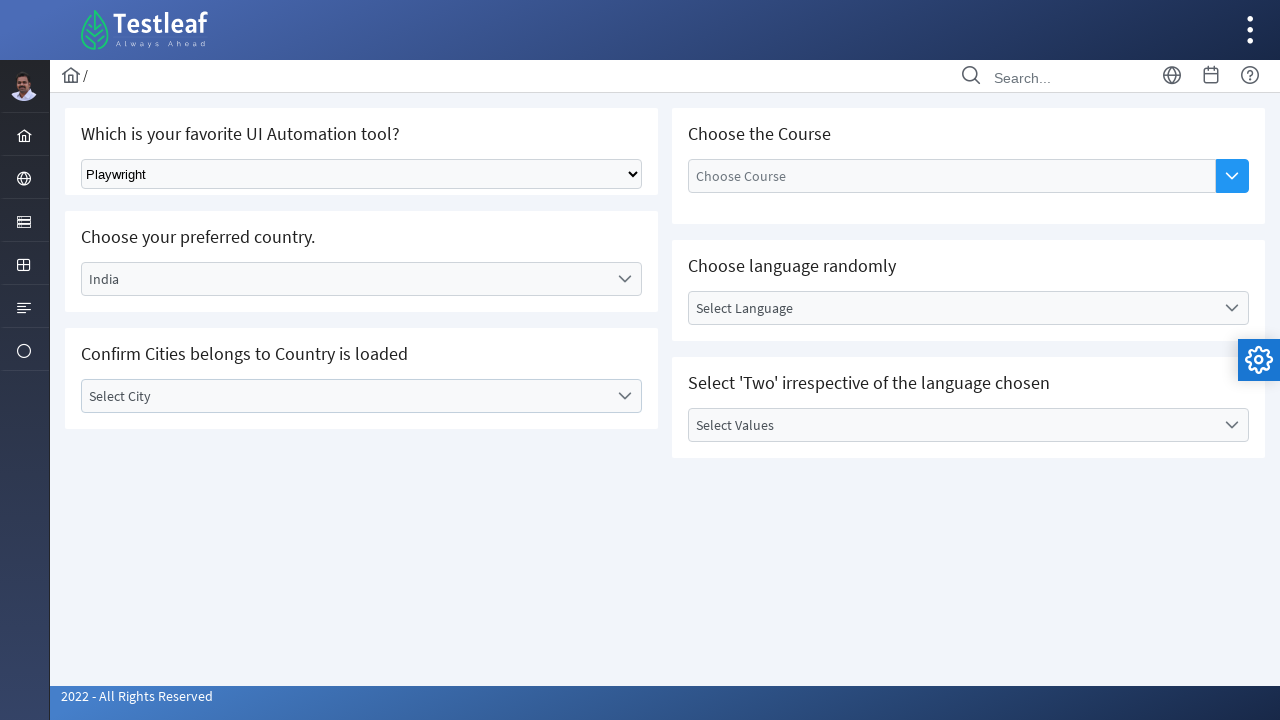

Selected Chennai from city dropdown at (362, 500) on li[data-label='Chennai']
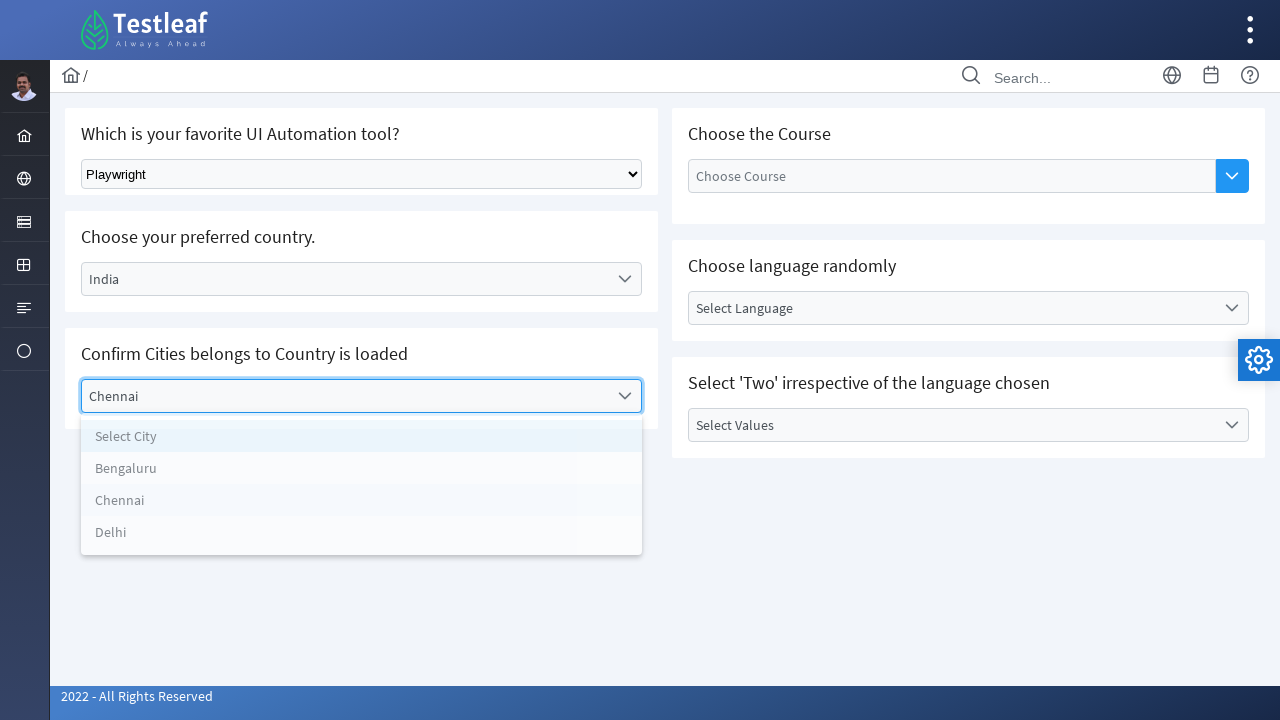

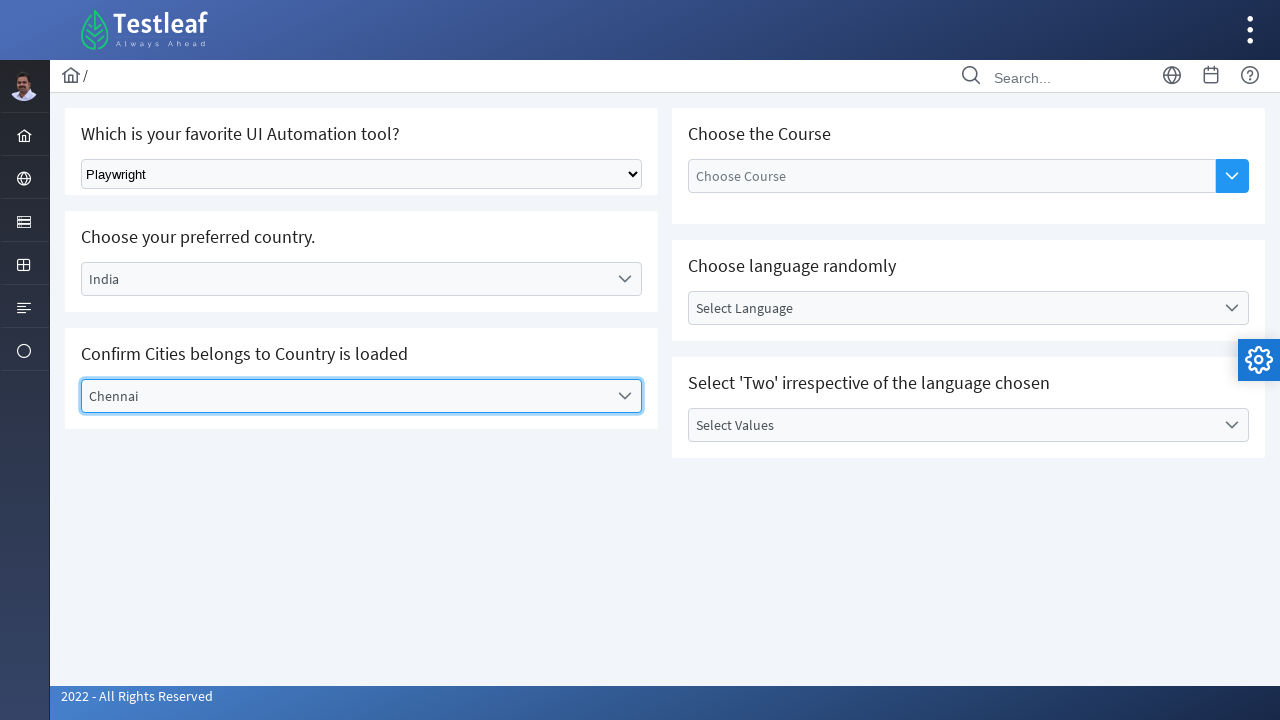